Tests that the YouTube page title is not lowercase "youtube"

Starting URL: https://www.youtube.com

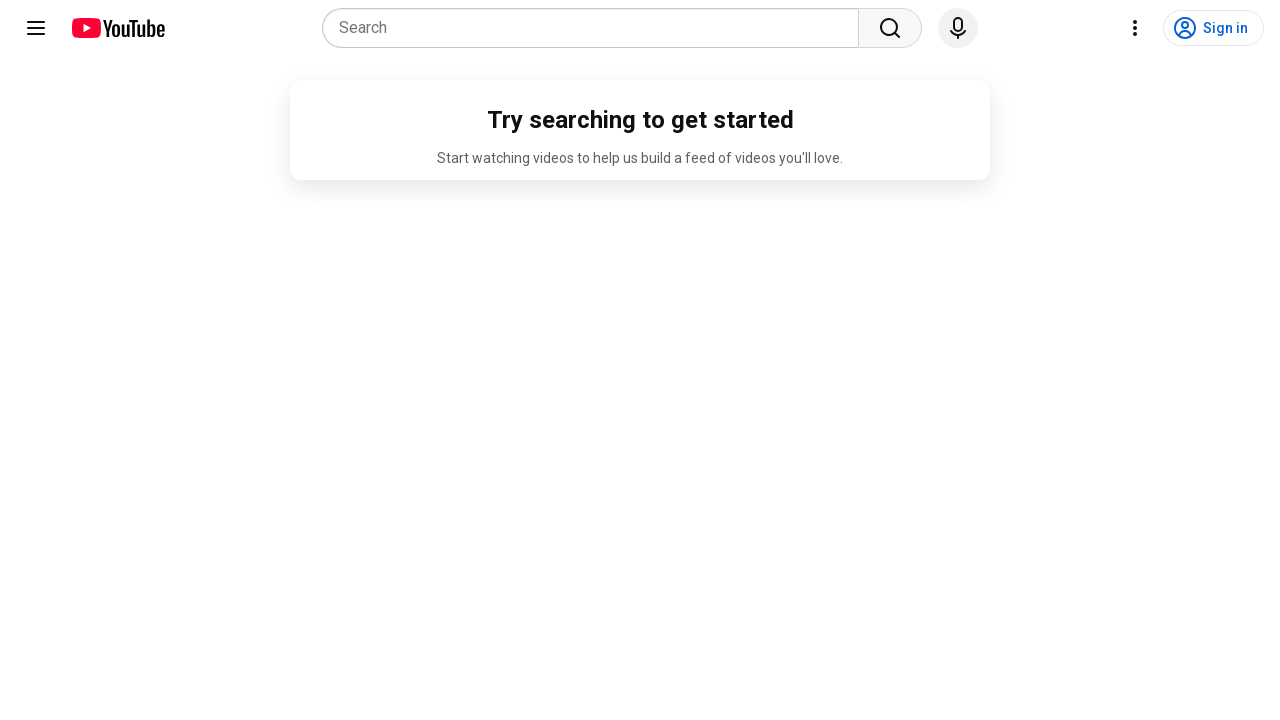

Navigated to YouTube homepage
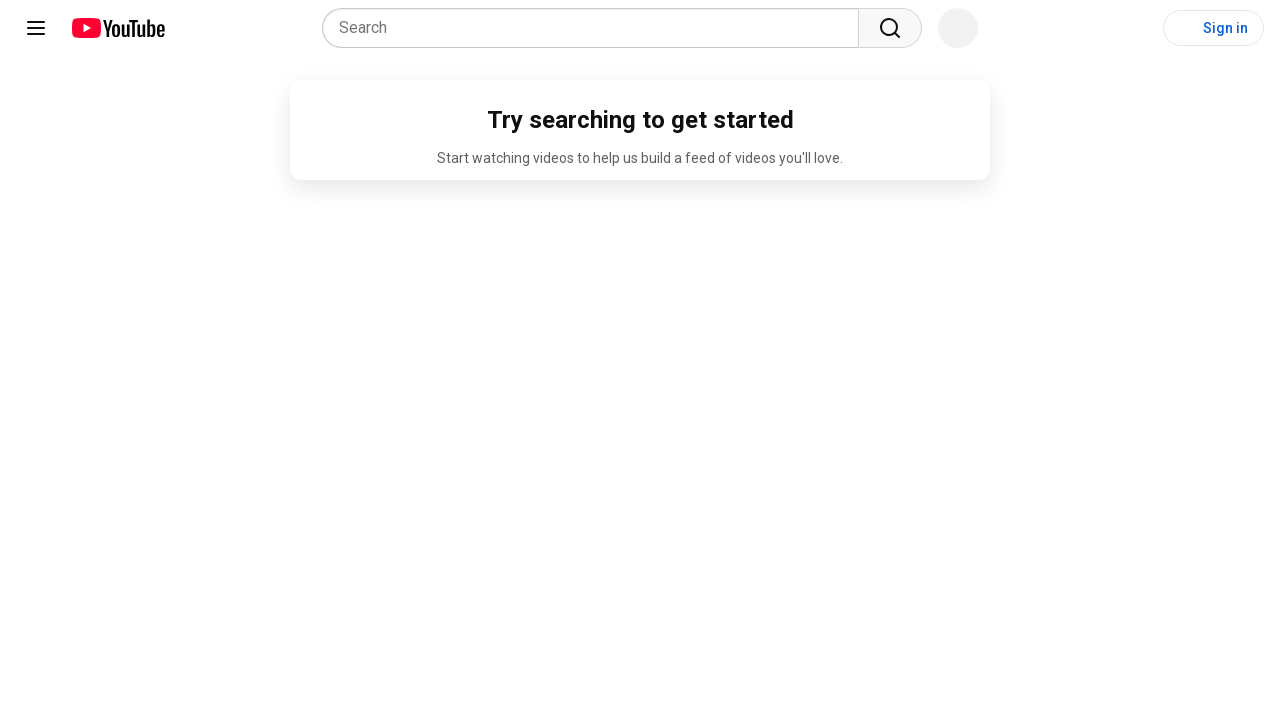

Verified that page title is not lowercase 'youtube'
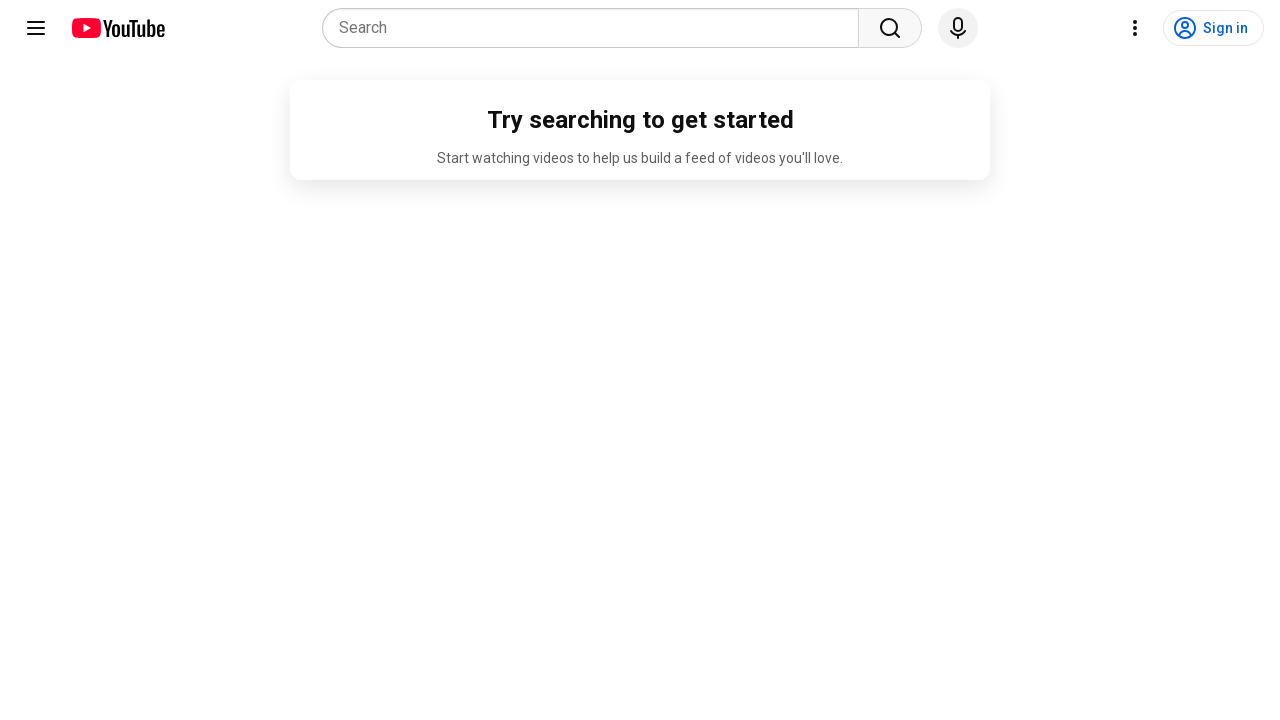

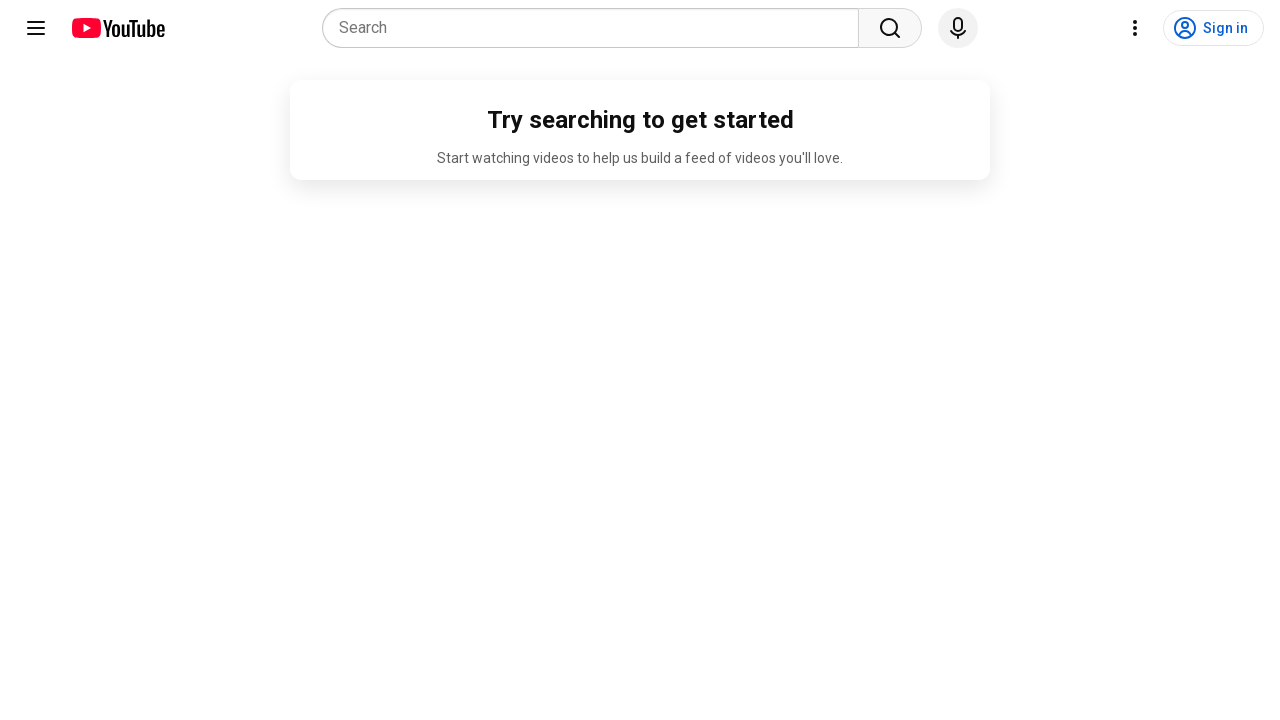